Tests that new todo items are appended to the bottom of the list by creating 3 items and verifying the count

Starting URL: https://demo.playwright.dev/todomvc

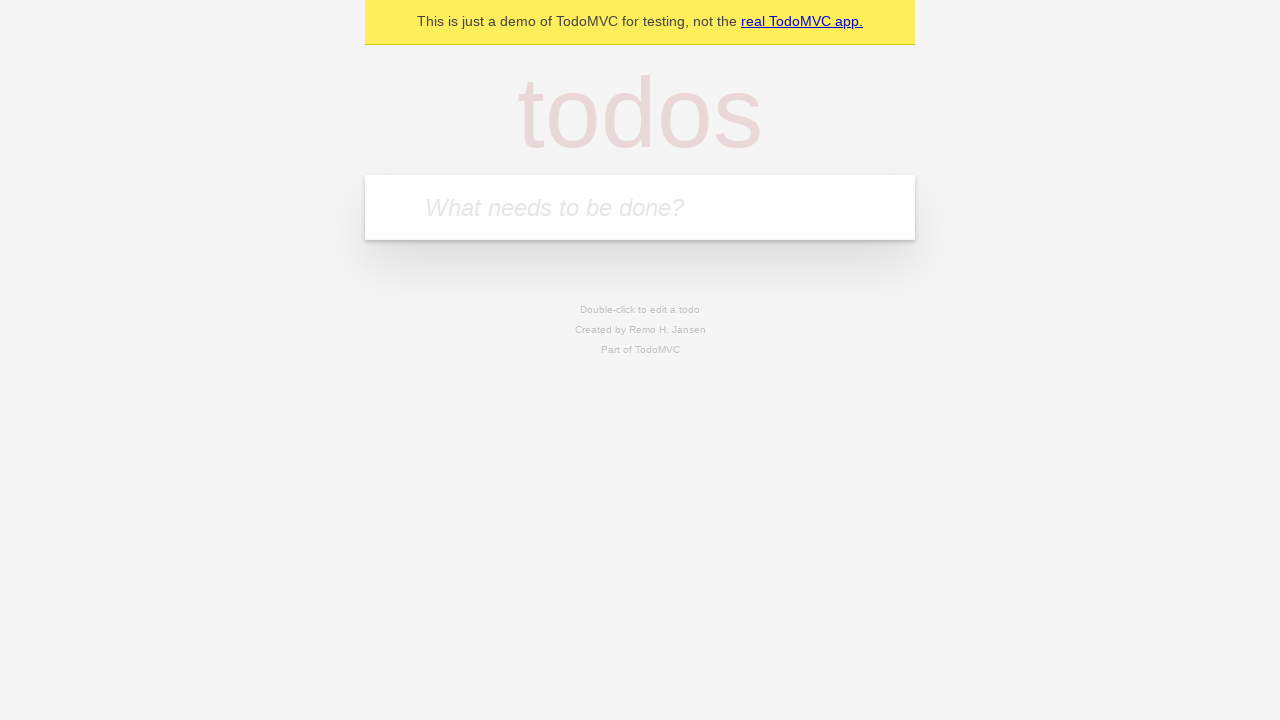

Filled todo input with 'buy some cheese' on internal:attr=[placeholder="What needs to be done?"i]
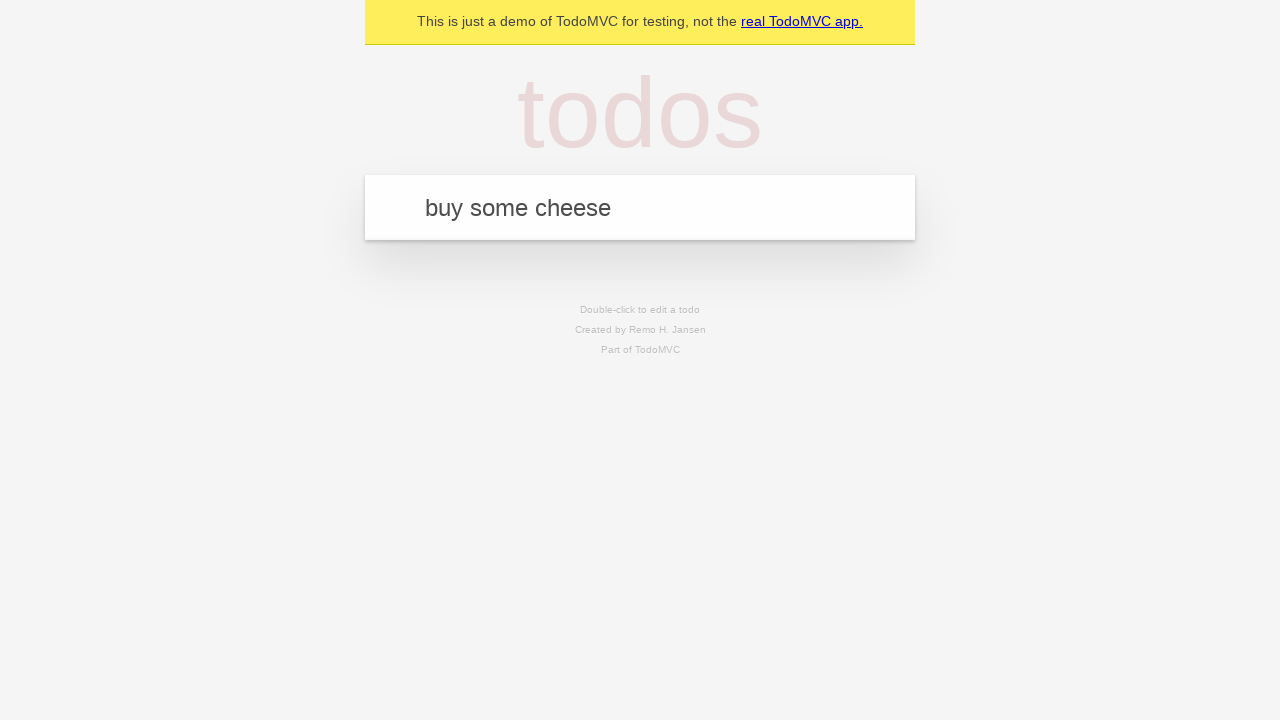

Pressed Enter to create first todo item on internal:attr=[placeholder="What needs to be done?"i]
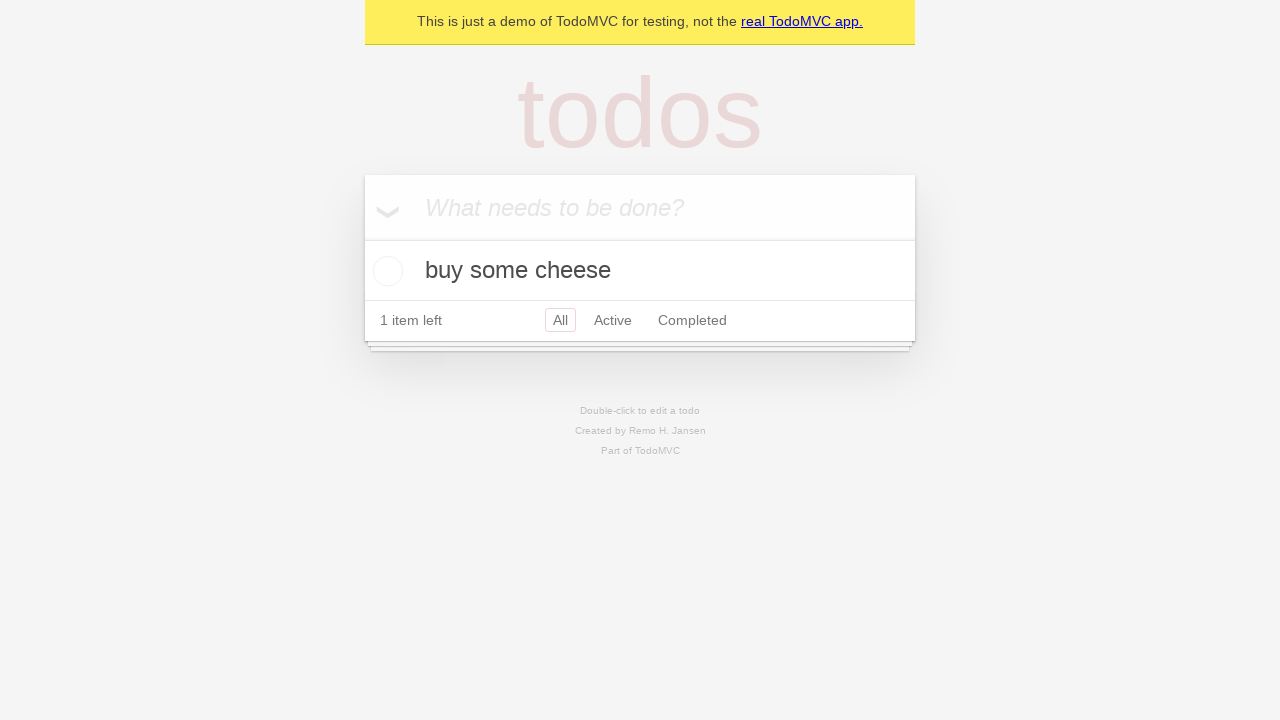

Filled todo input with 'feed the cat' on internal:attr=[placeholder="What needs to be done?"i]
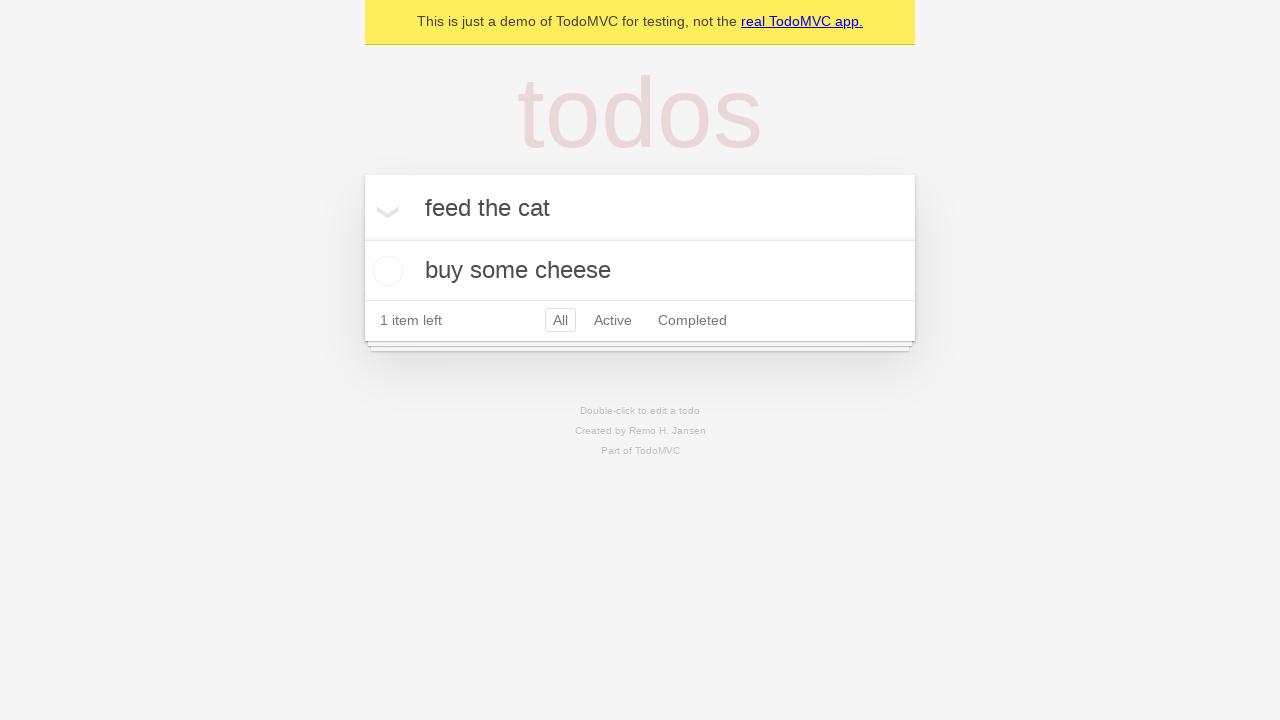

Pressed Enter to create second todo item on internal:attr=[placeholder="What needs to be done?"i]
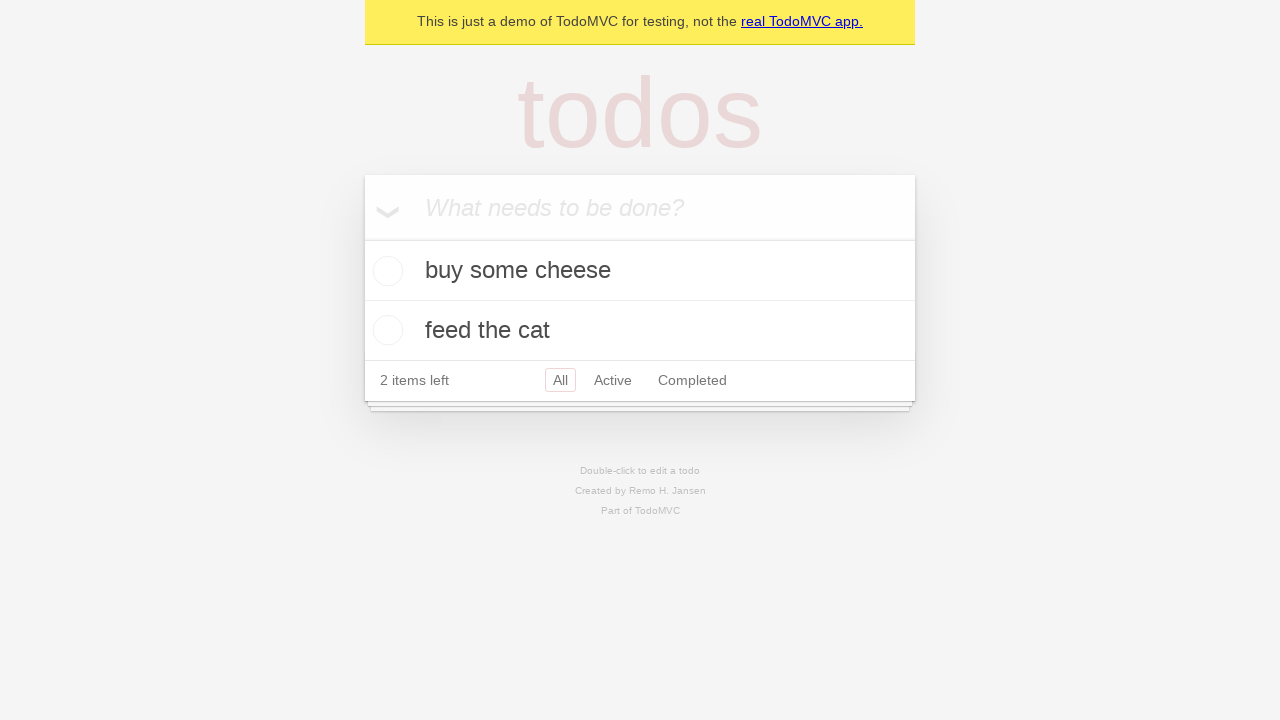

Filled todo input with 'book a doctors appointment' on internal:attr=[placeholder="What needs to be done?"i]
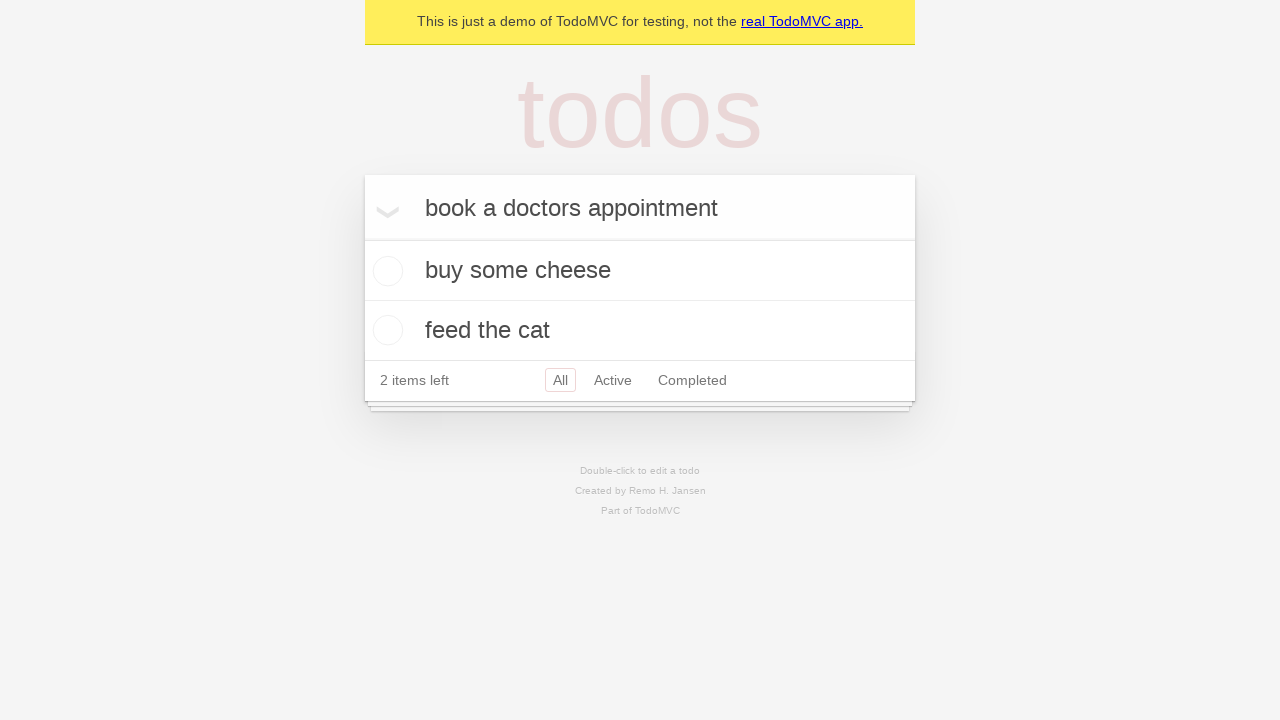

Pressed Enter to create third todo item on internal:attr=[placeholder="What needs to be done?"i]
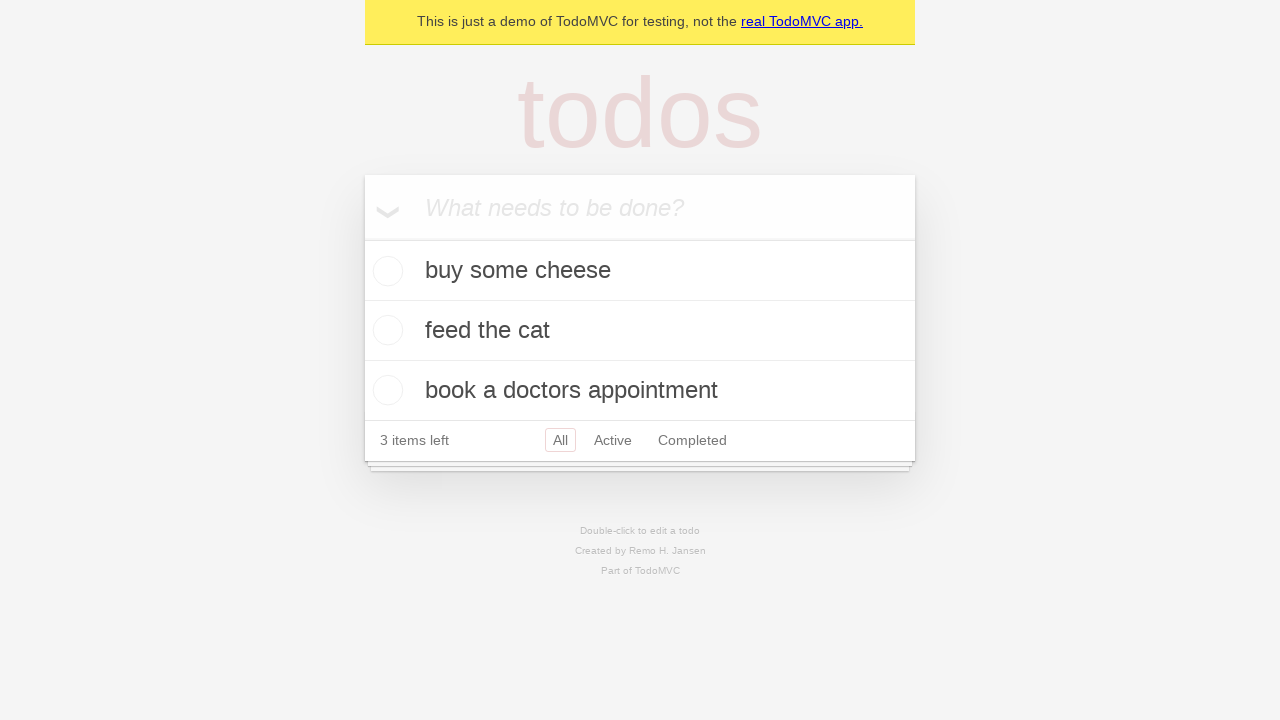

Verified that all 3 todo items were created successfully
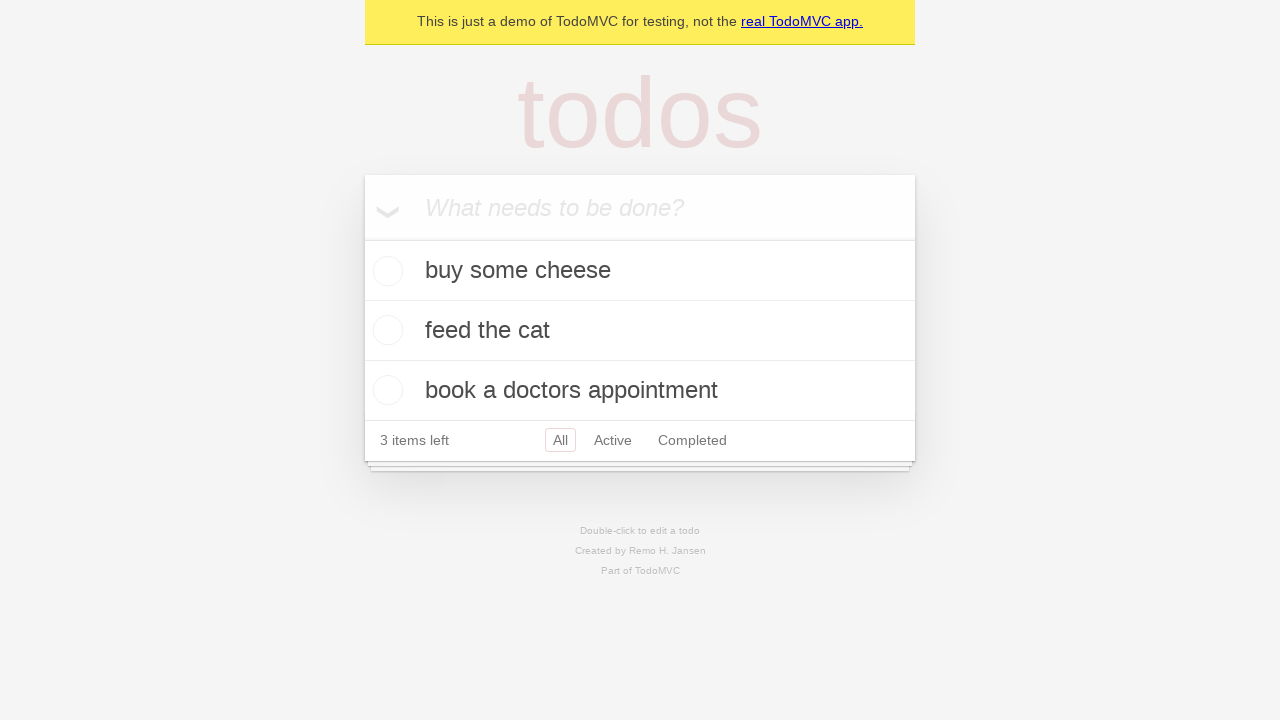

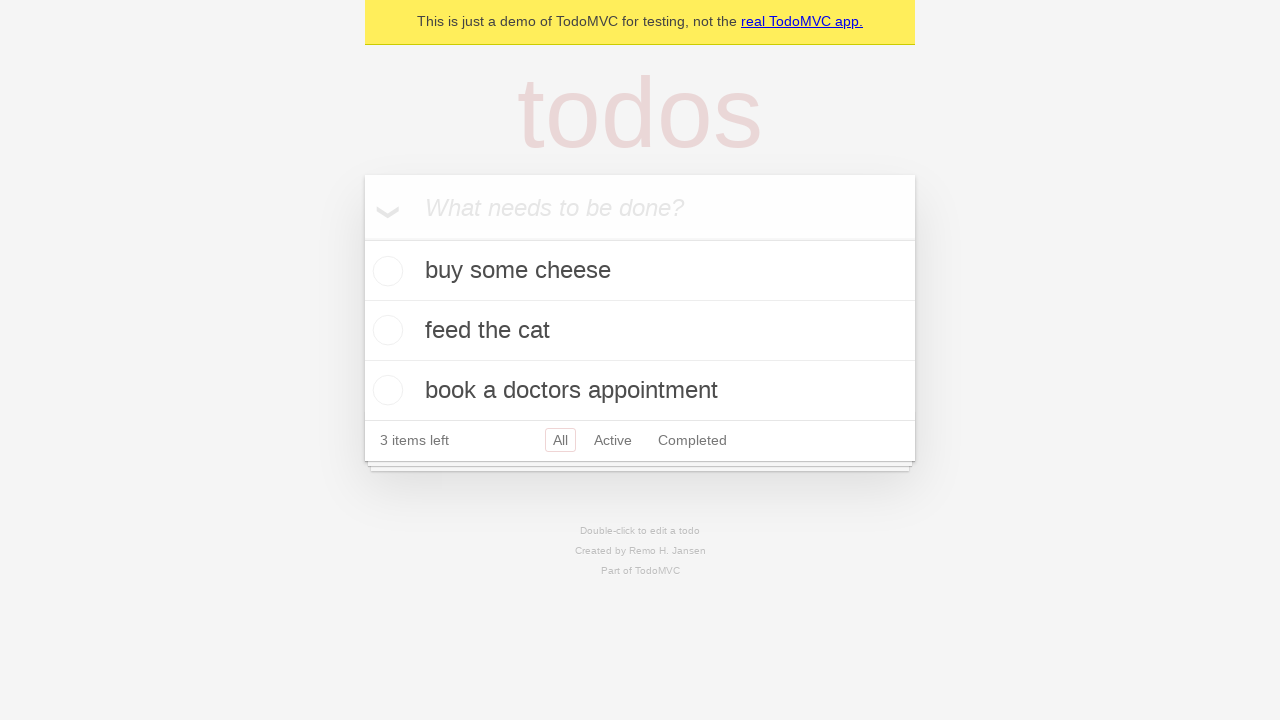